Demonstrates fluent wait by clicking reveal button and waiting for the revealed input with custom polling

Starting URL: https://www.selenium.dev/selenium/web/dynamic.html

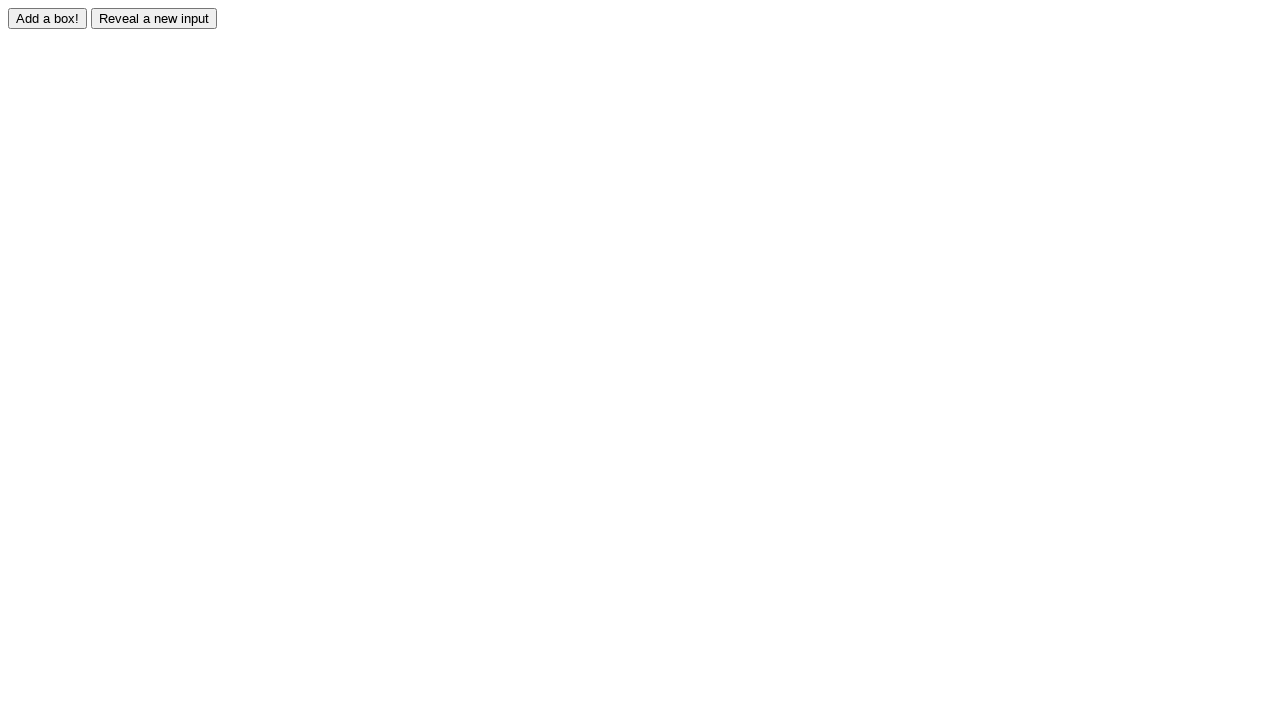

Clicked reveal button to show hidden input at (154, 18) on input#reveal
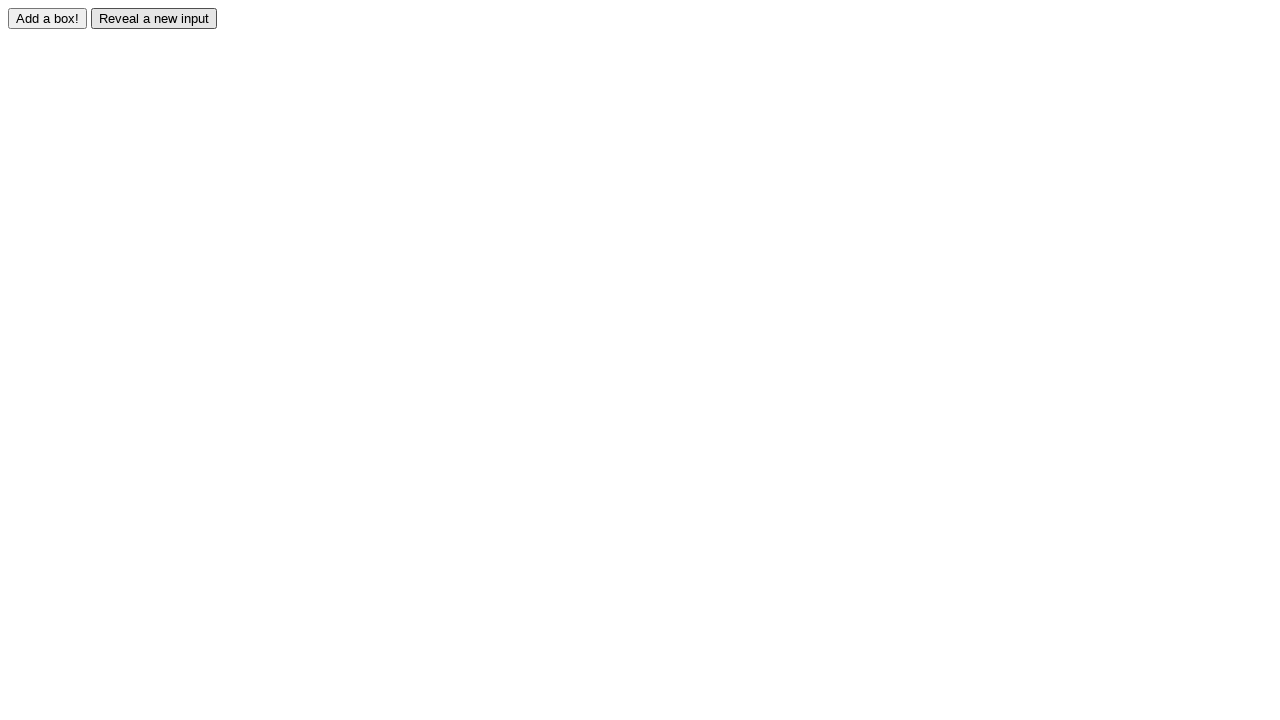

Fluent wait: revealed input became visible
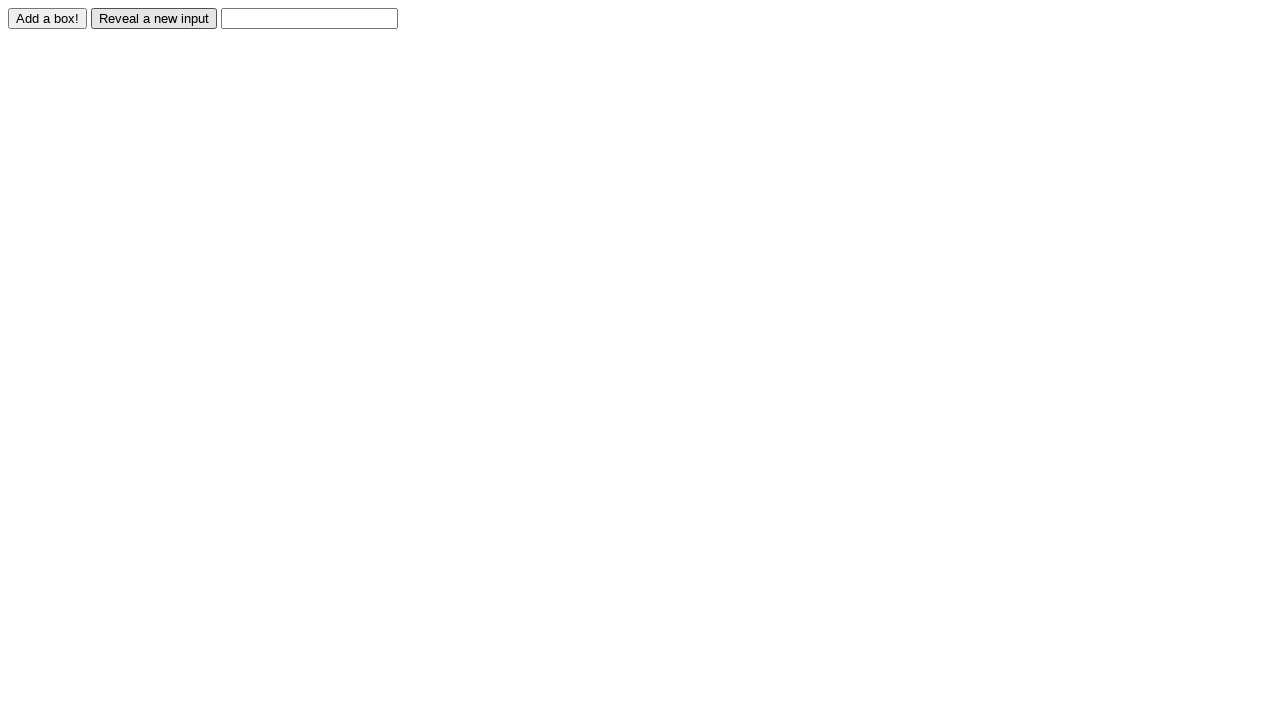

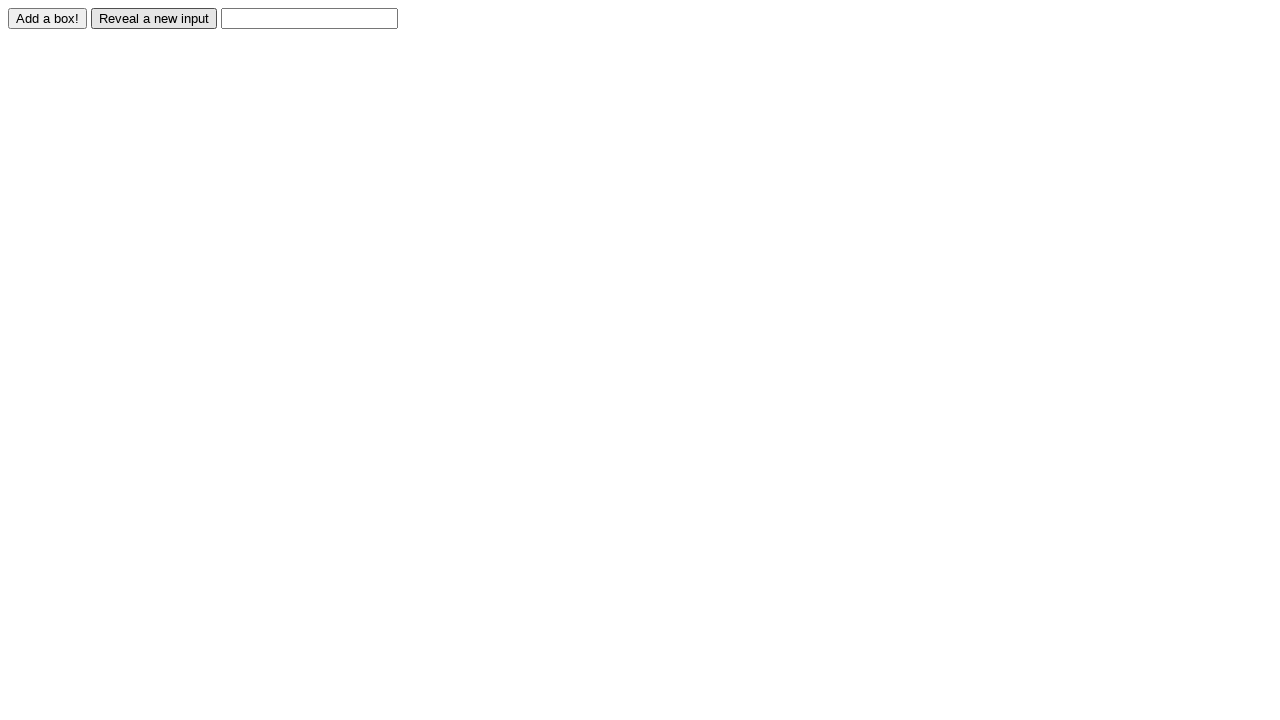